Navigates to an HTML dropdown elements practice page. The script includes commented-out code for selecting dropdown options, but only the page navigation is executed.

Starting URL: https://www.hyrtutorials.com/p/html-dropdown-elements-practice.html

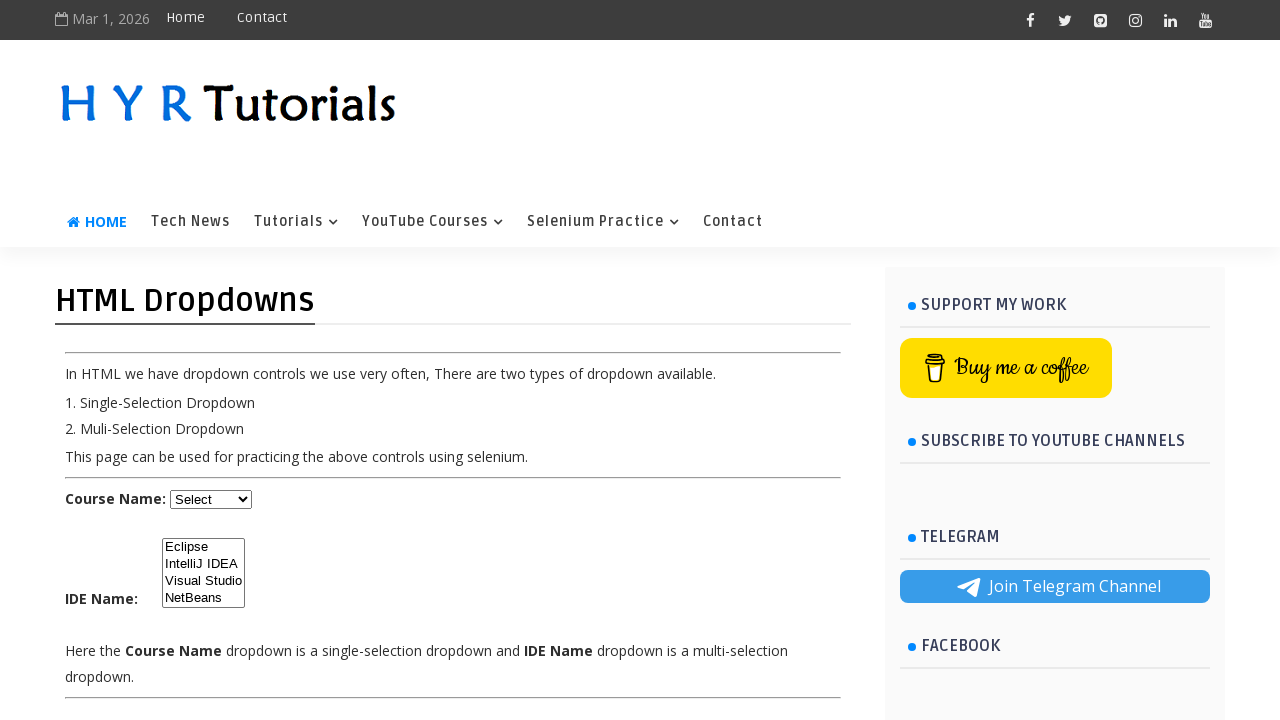

Waited for dropdown practice page to load - #course selector found
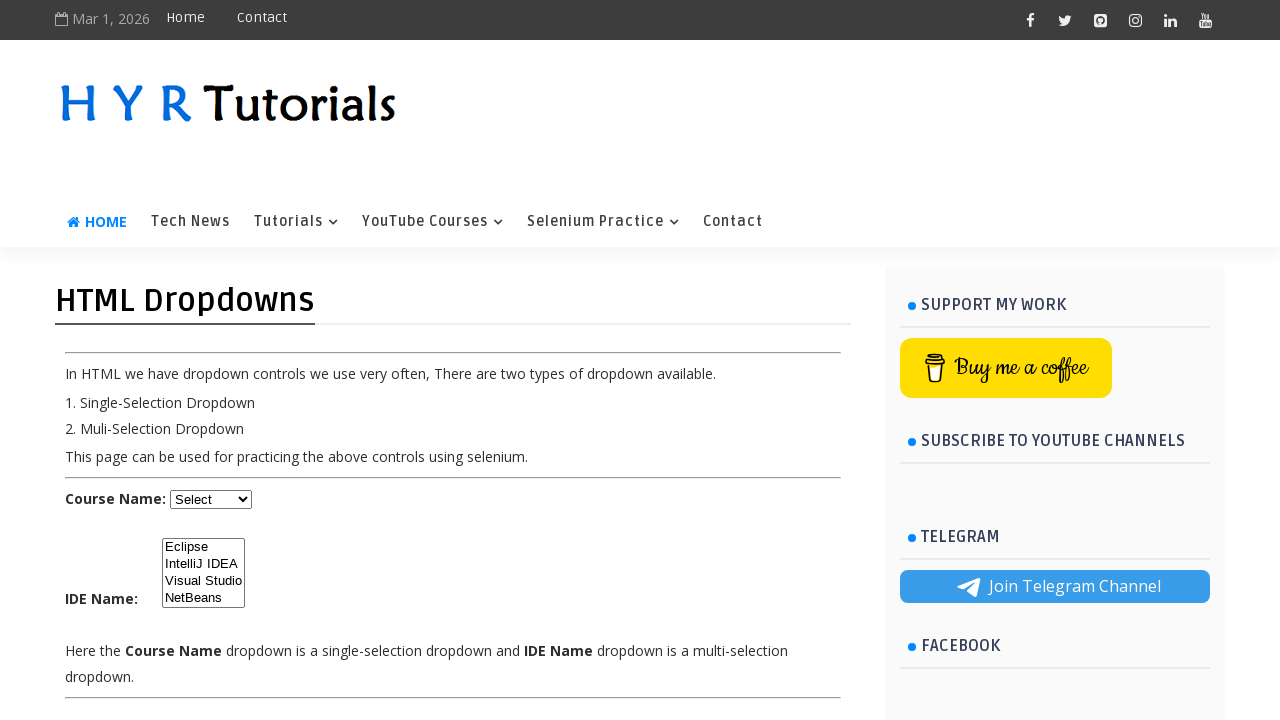

Selected 'Java' from single-selection dropdown (#course) on #course
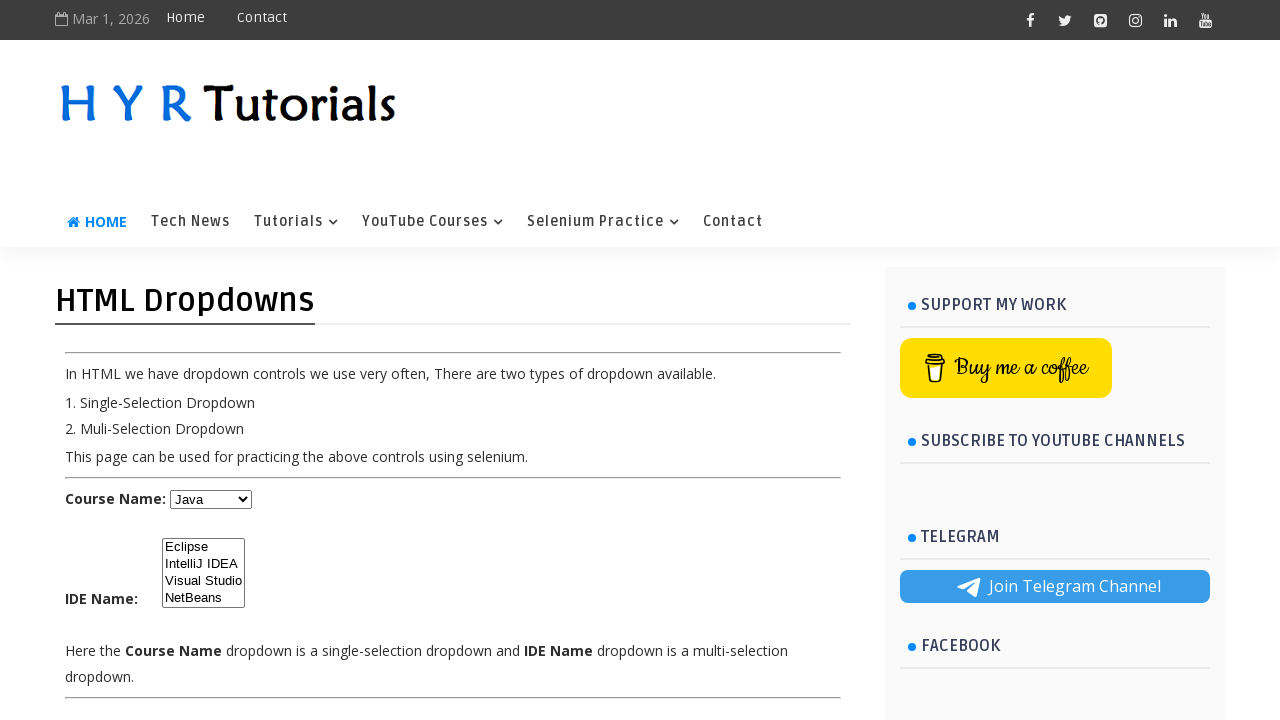

Selected first option (index=0) from multi-selection dropdown (#ide) on #ide
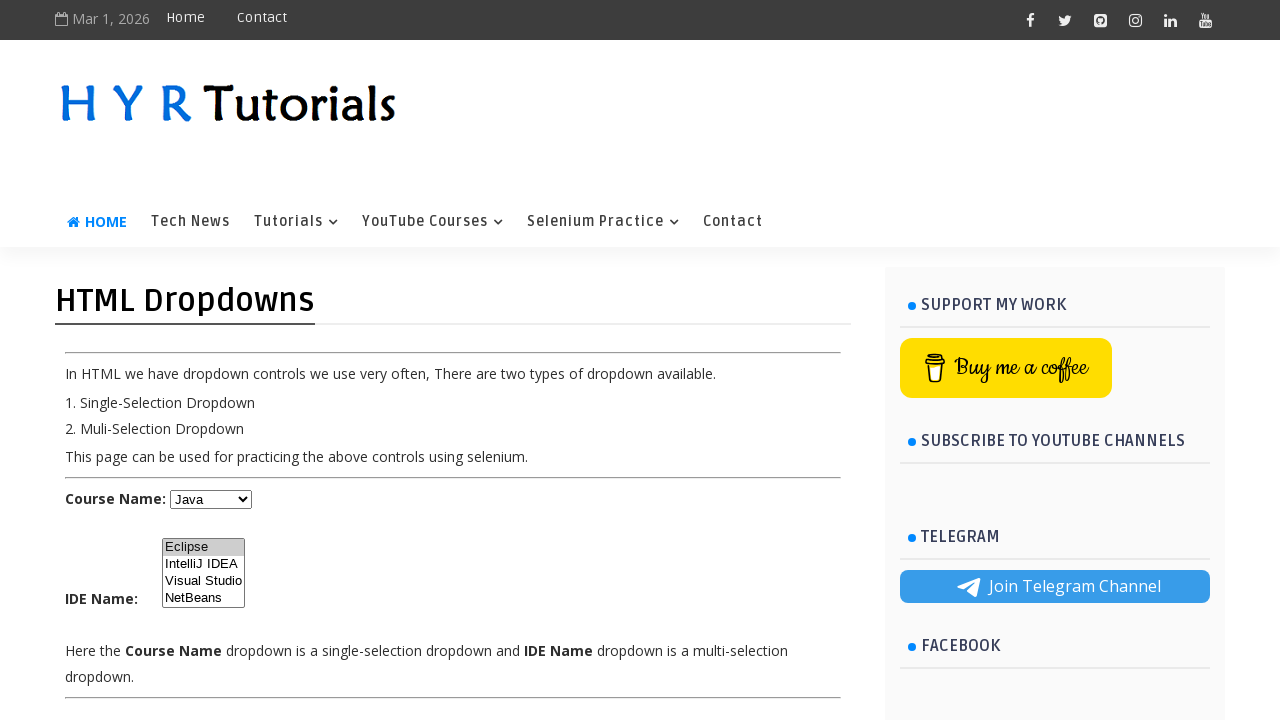

Selected 'vs' option from multi-selection dropdown (#ide) on #ide
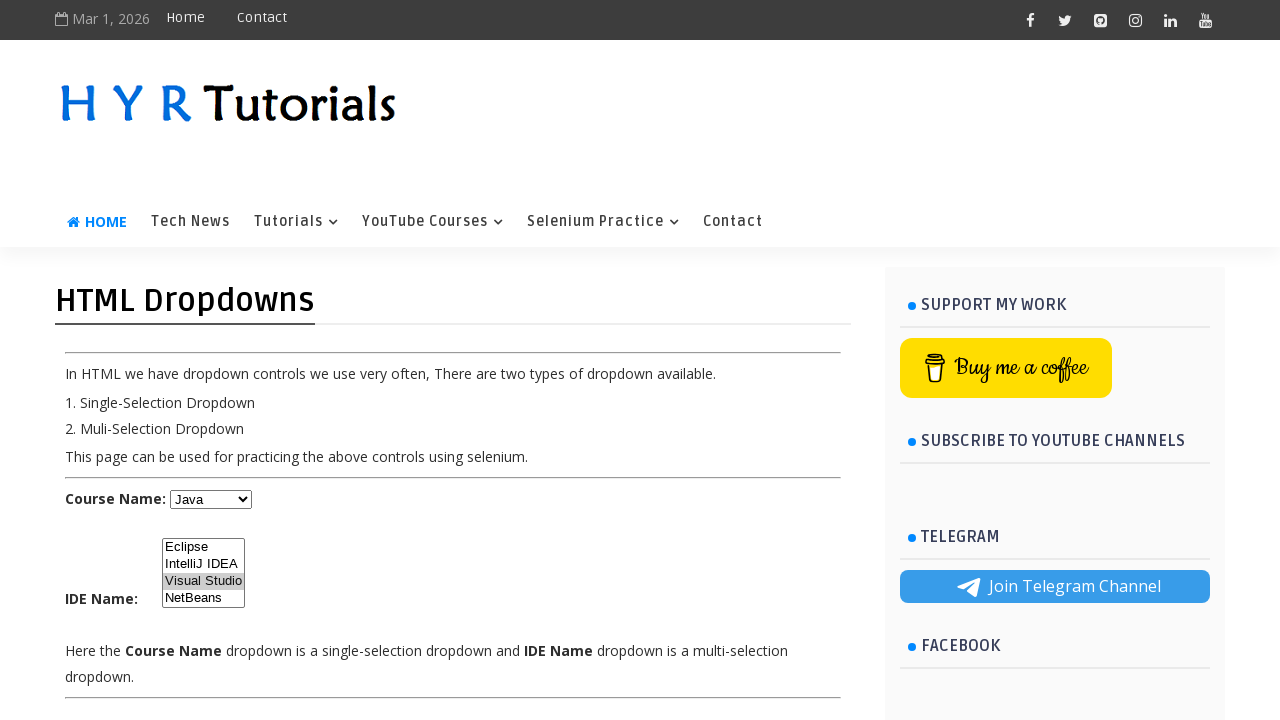

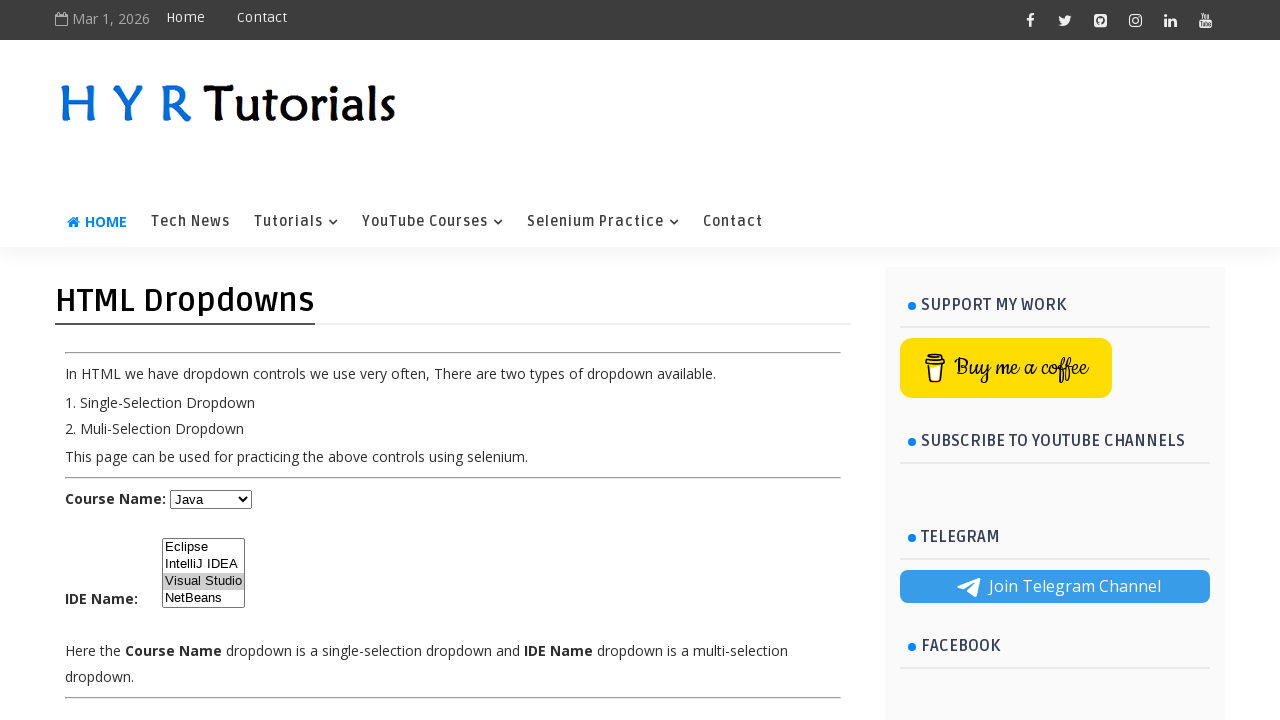